Tests drag and drop functionality by dragging element A to element B using JavaScript simulation

Starting URL: http://the-internet.herokuapp.com/drag_and_drop

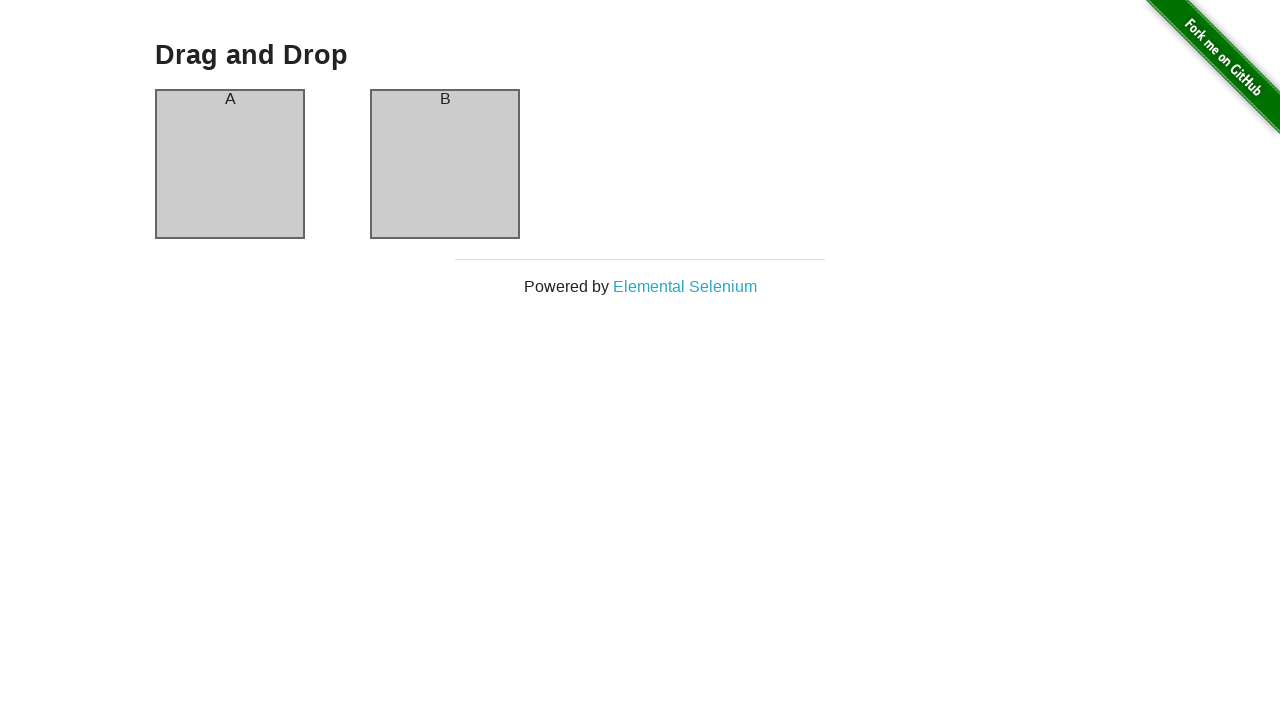

Located source element (column-a) for drag and drop
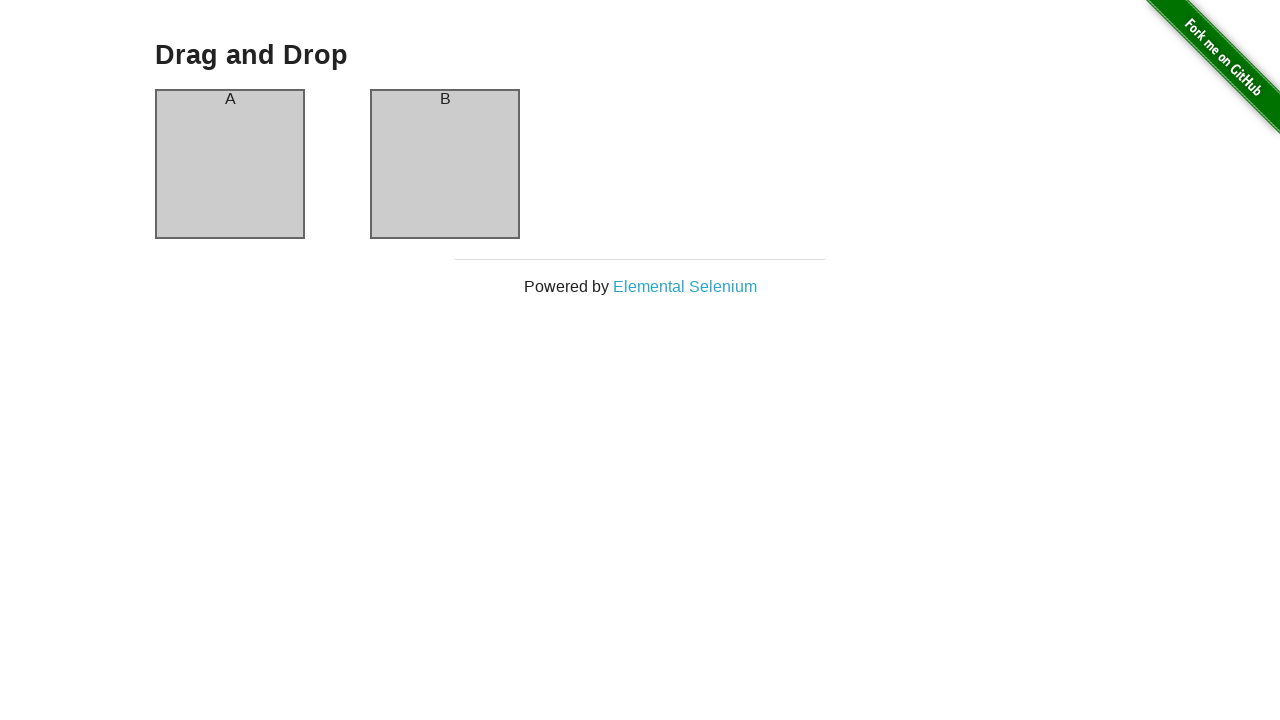

Located destination element (column-b) for drag and drop
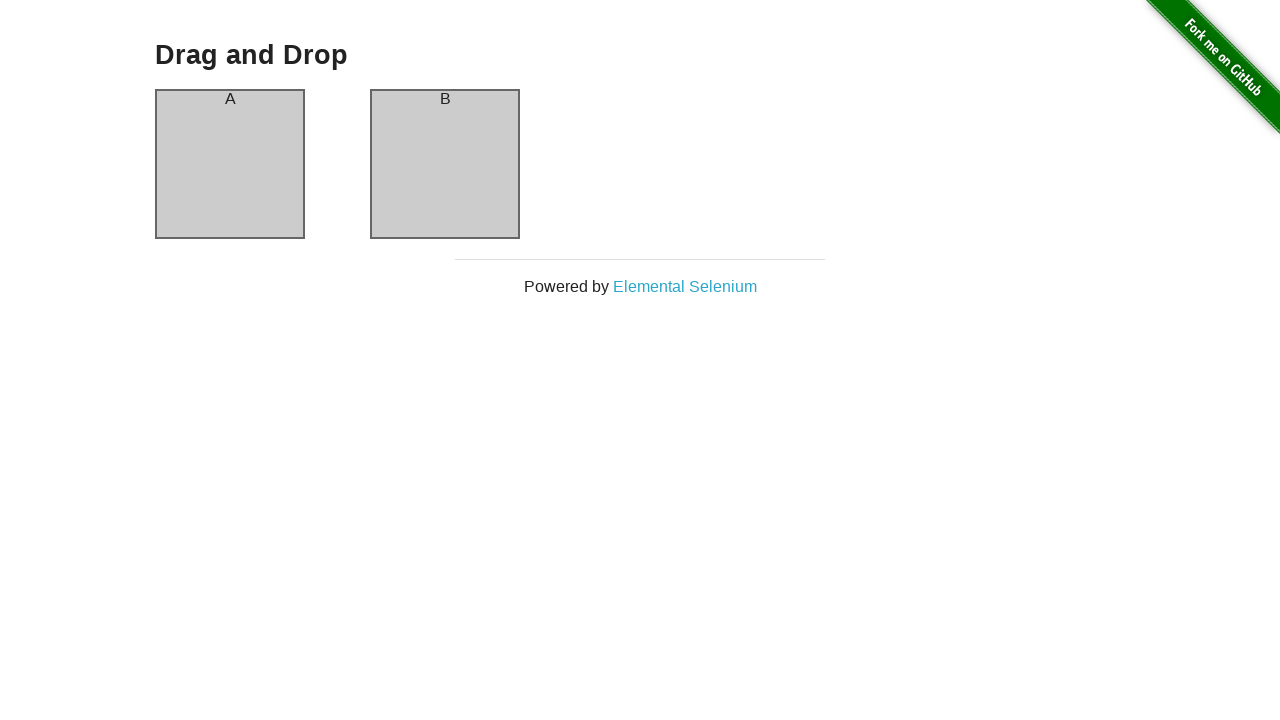

Dragged element A to element B at (445, 164)
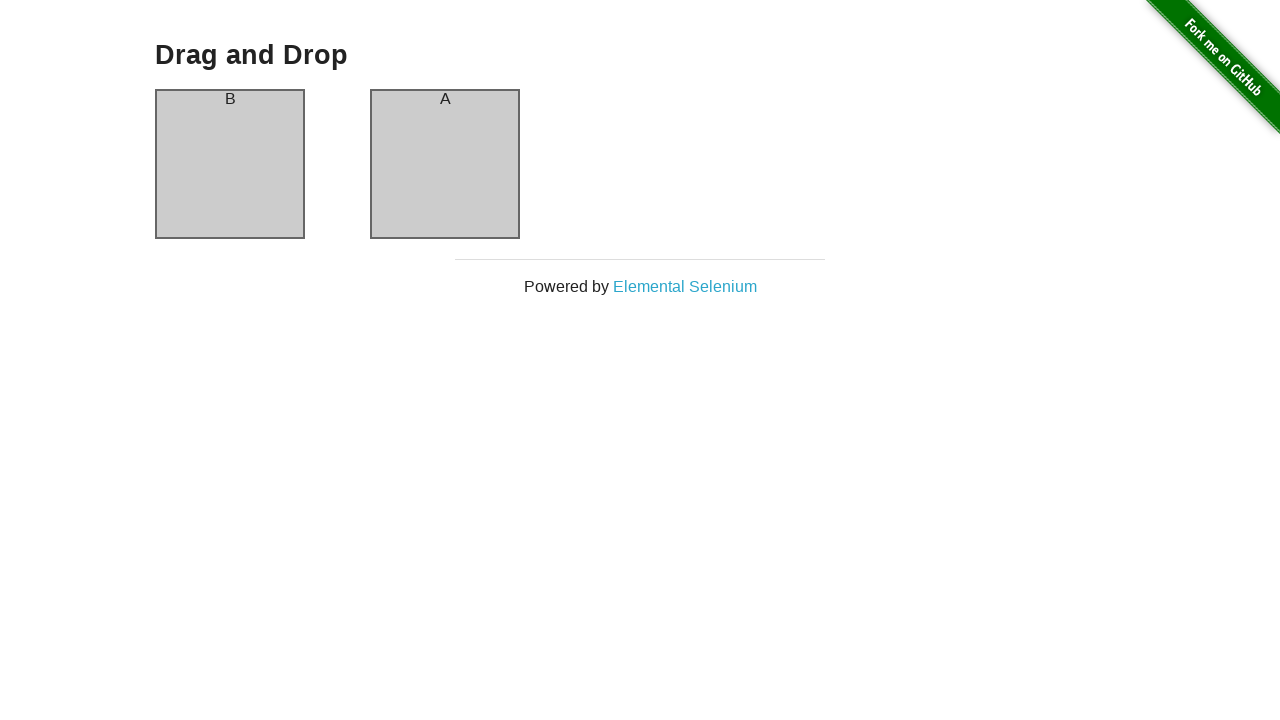

Waited 1 second for drag and drop action to complete
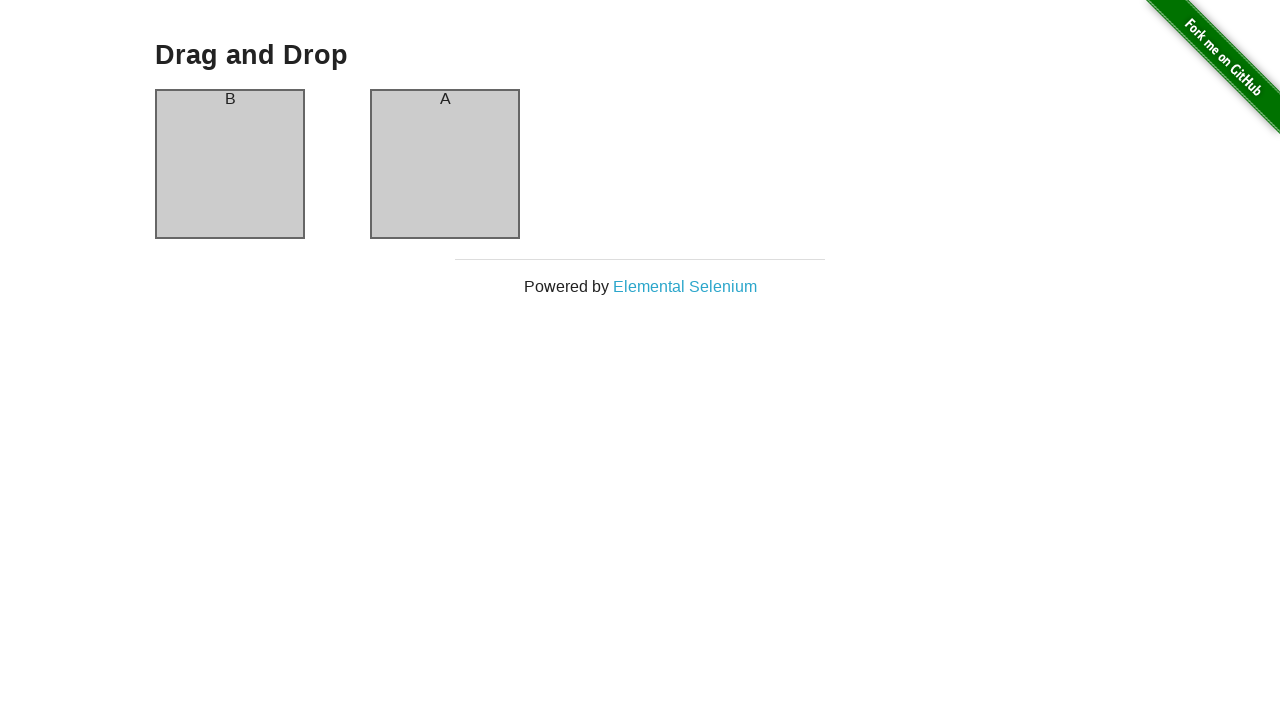

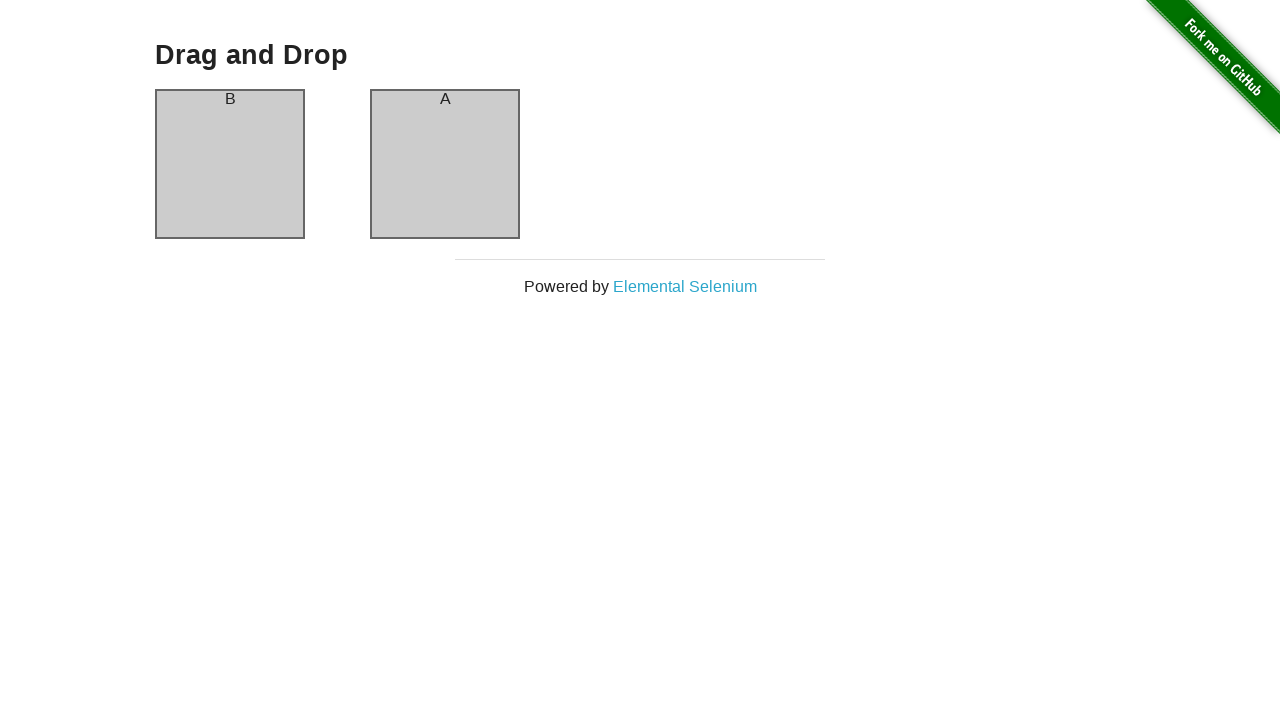